Tests mouse hover functionality by hovering over an avatar image and verifying that additional user information (caption) is displayed.

Starting URL: http://the-internet.herokuapp.com/hovers

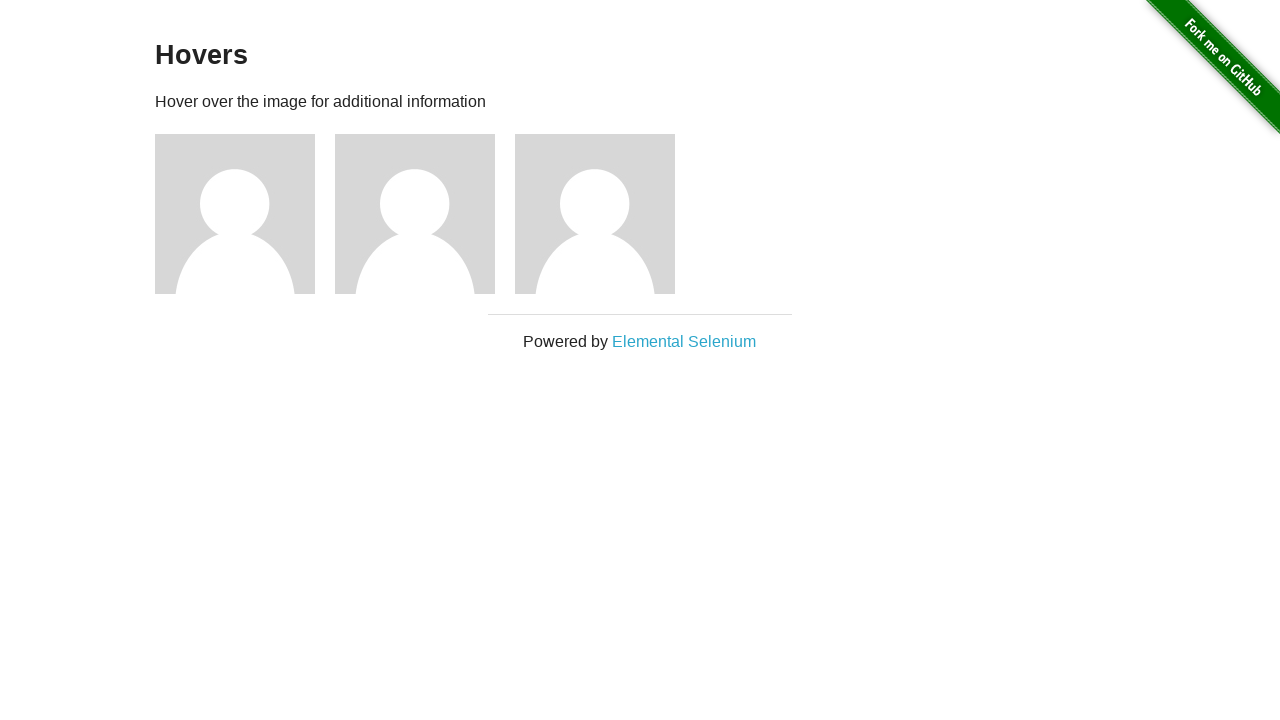

Navigated to hovers page
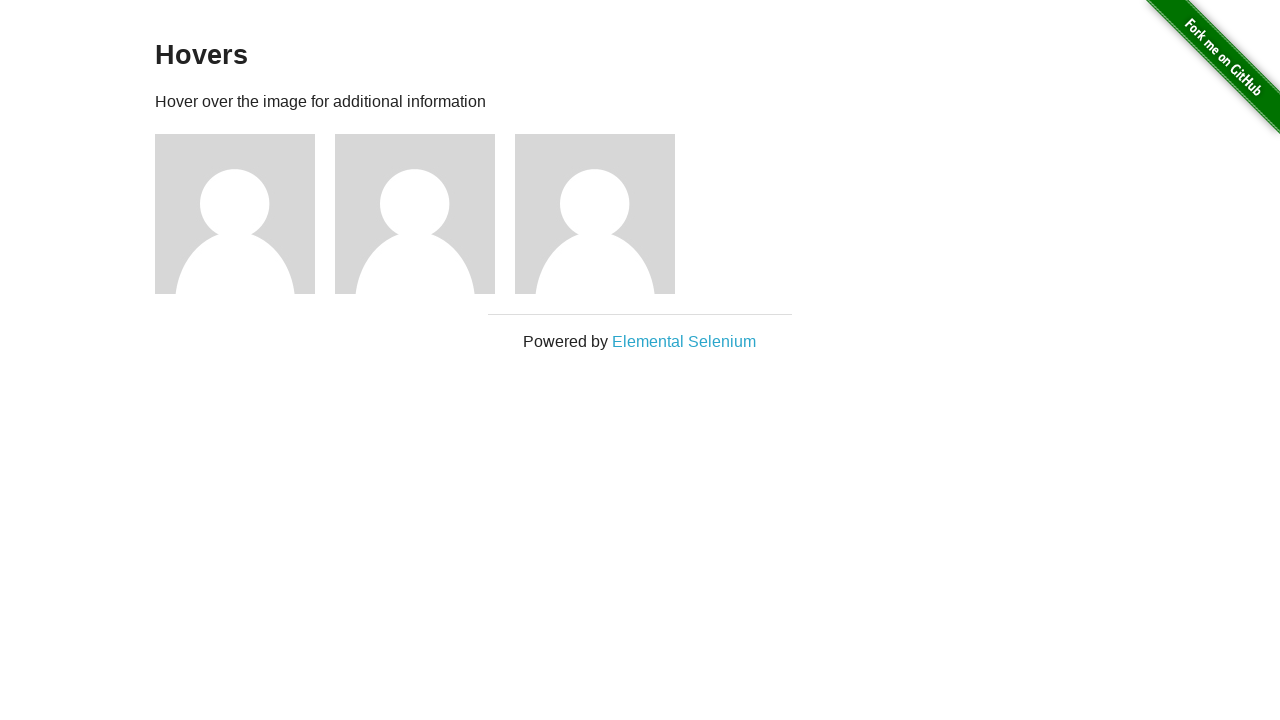

Located first avatar element
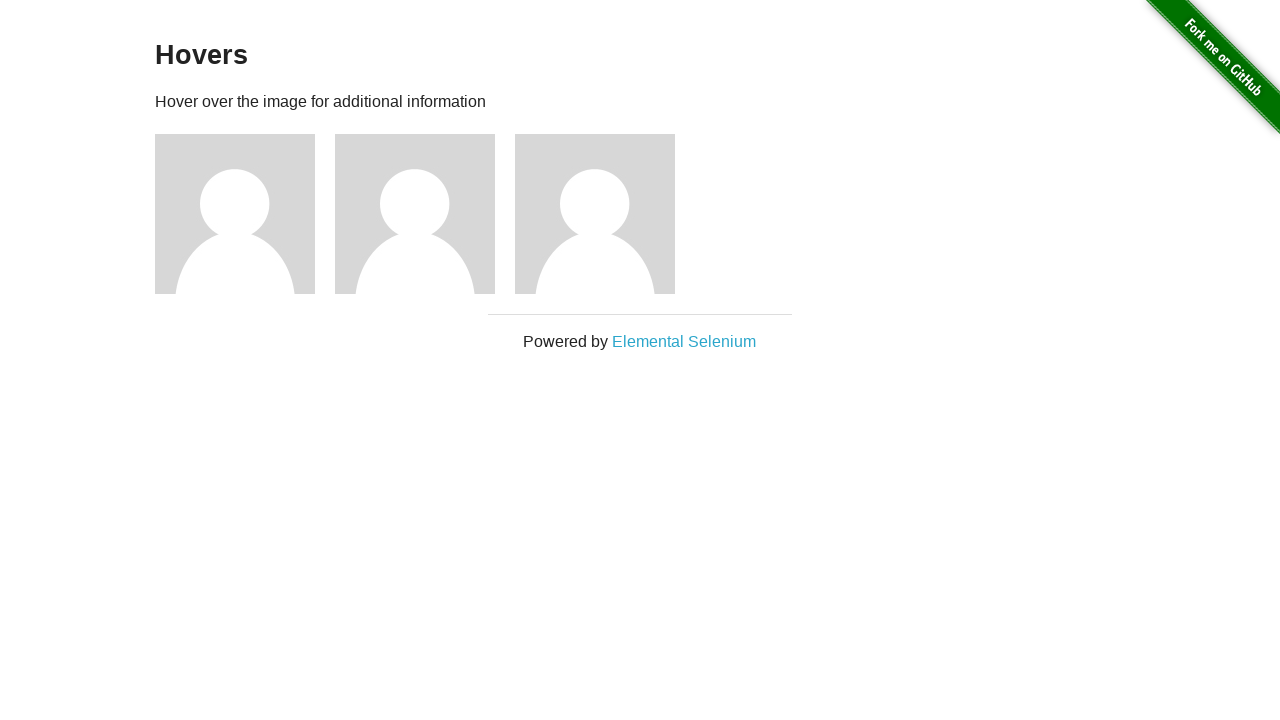

Hovered over avatar element at (245, 214) on .figure >> nth=0
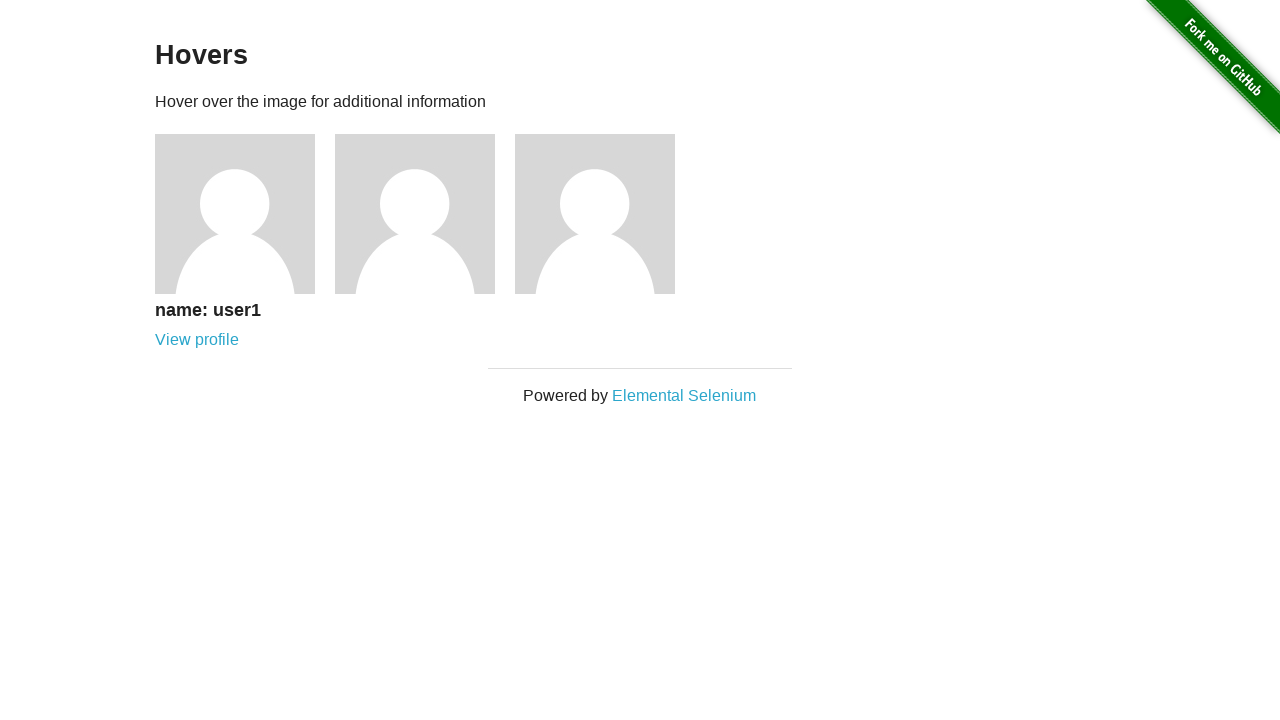

Verified caption is visible after hover
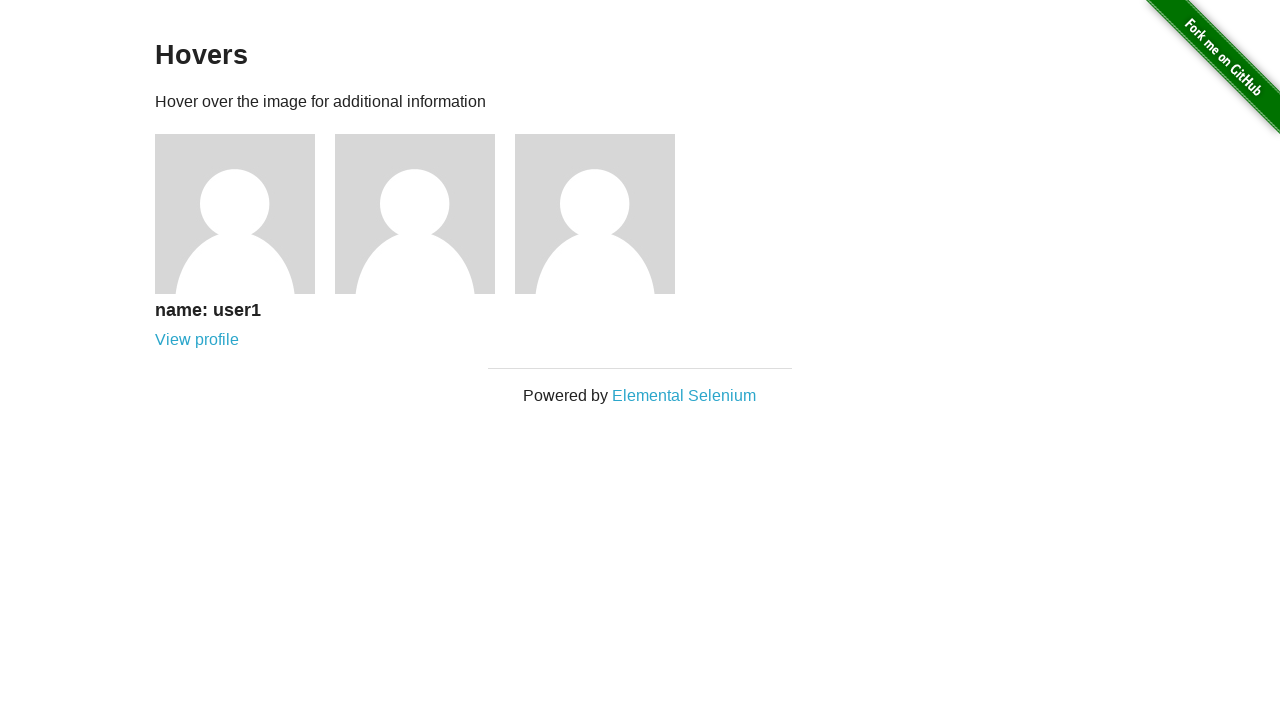

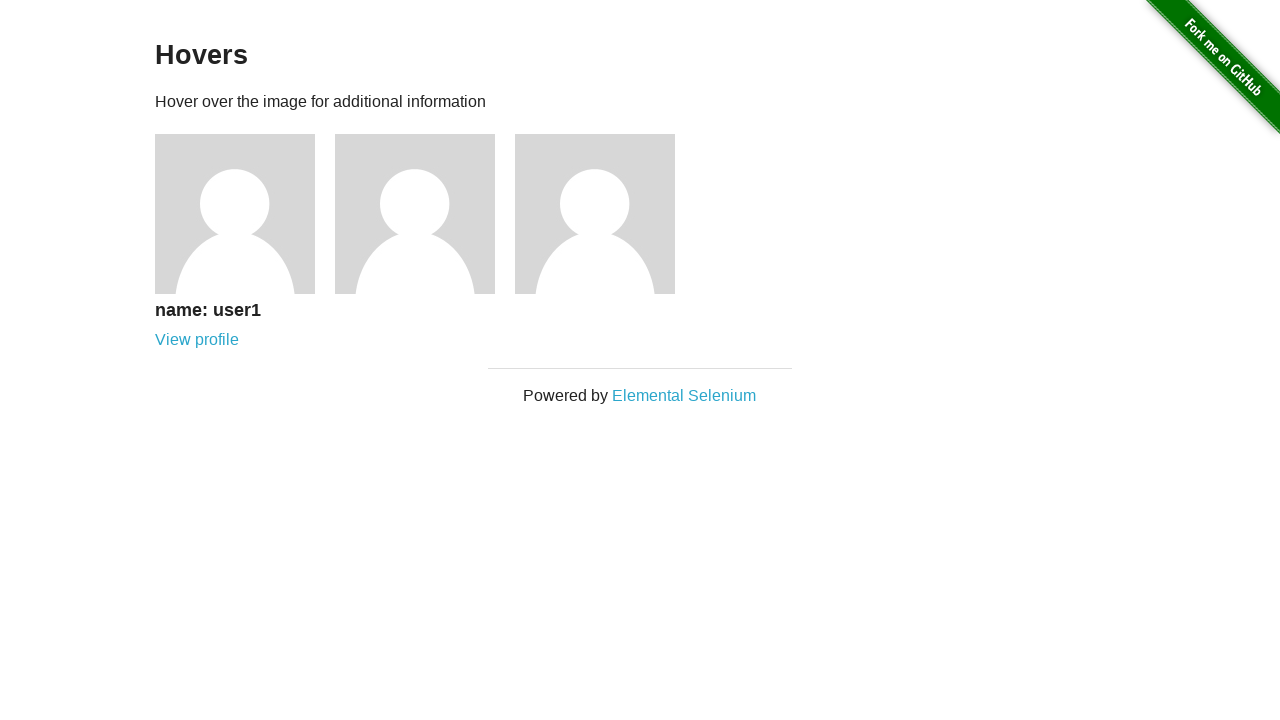